Tests clearing the complete state of all items by checking and then unchecking the toggle all

Starting URL: https://demo.playwright.dev/todomvc

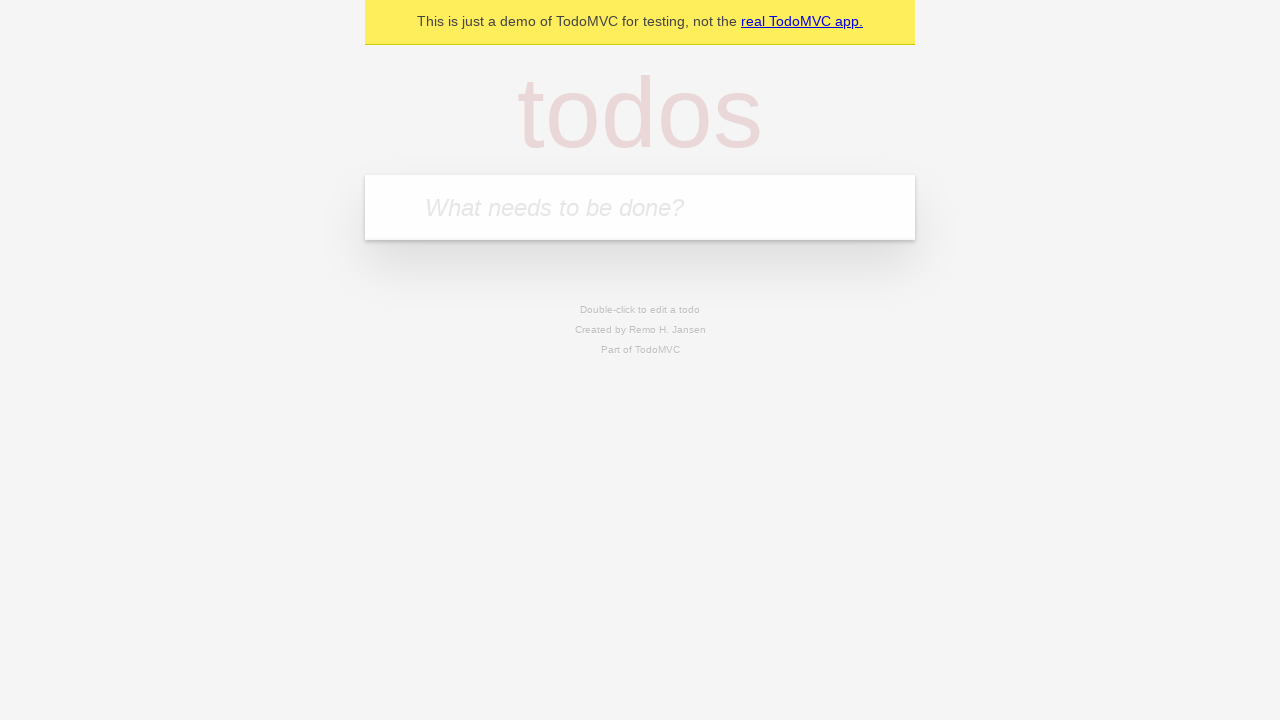

Filled first todo input with 'buy some cheese' on internal:attr=[placeholder="What needs to be done?"i]
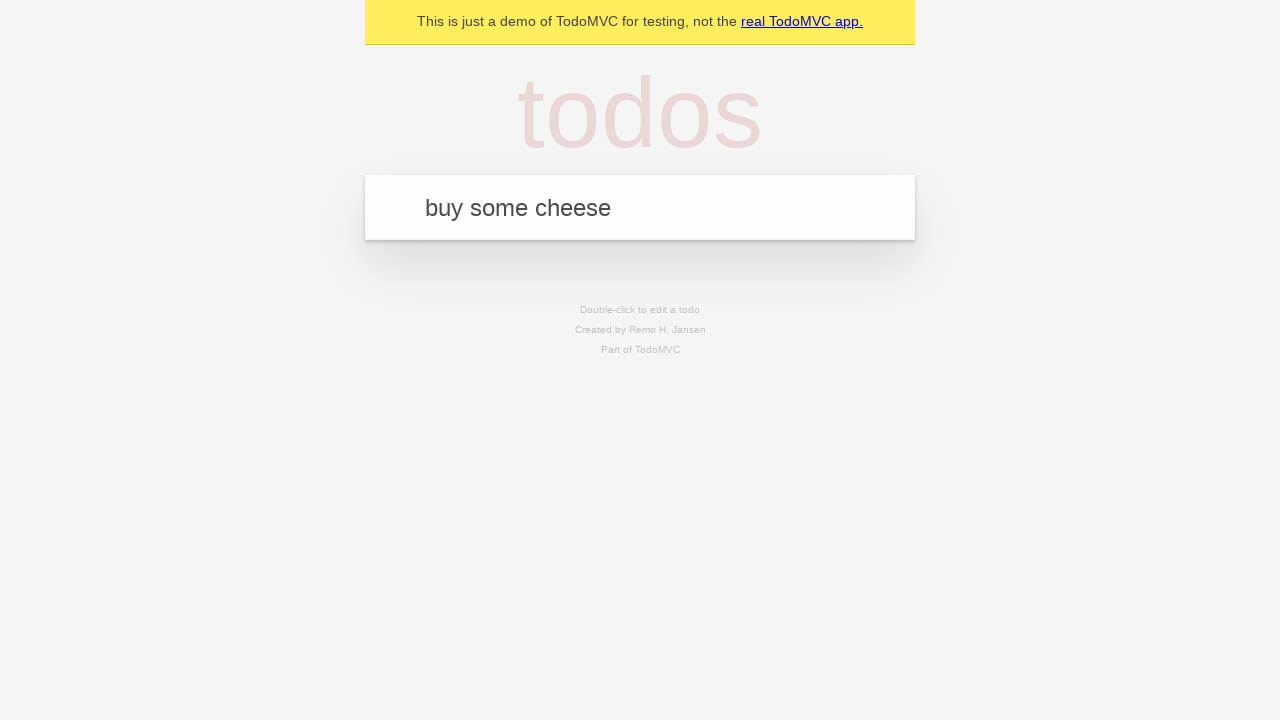

Pressed Enter to add first todo on internal:attr=[placeholder="What needs to be done?"i]
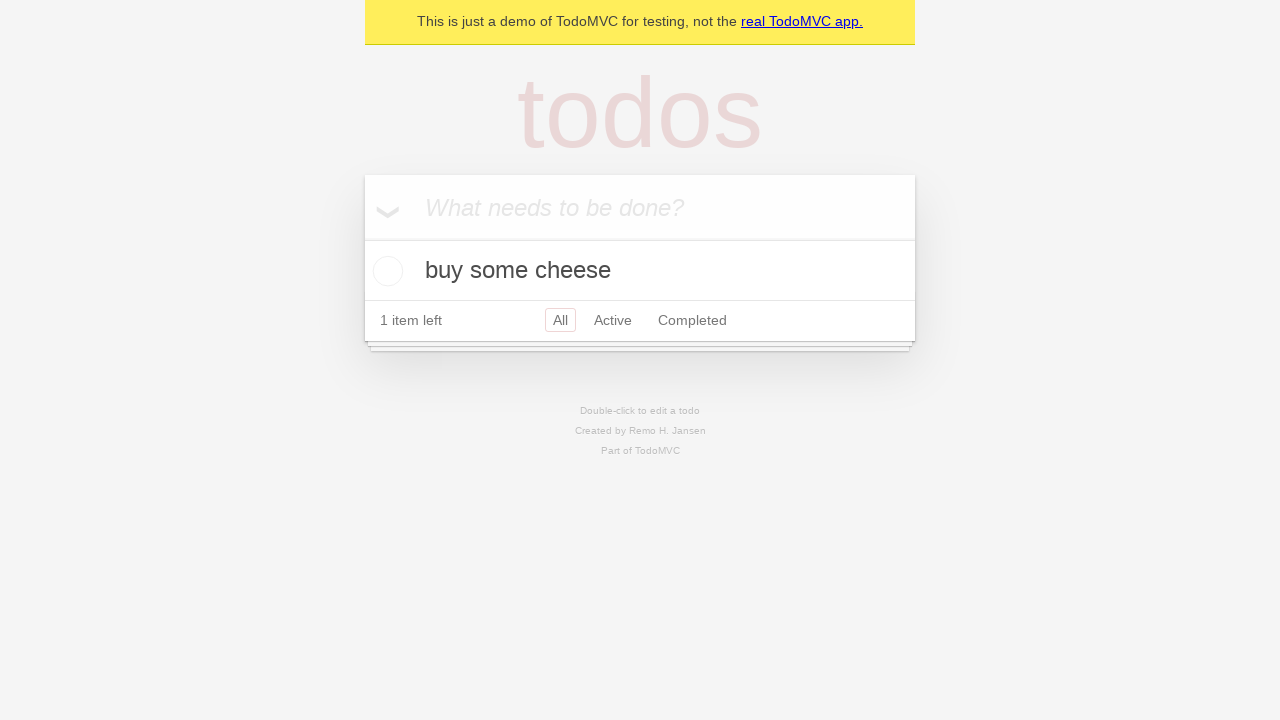

Filled second todo input with 'feed the cat' on internal:attr=[placeholder="What needs to be done?"i]
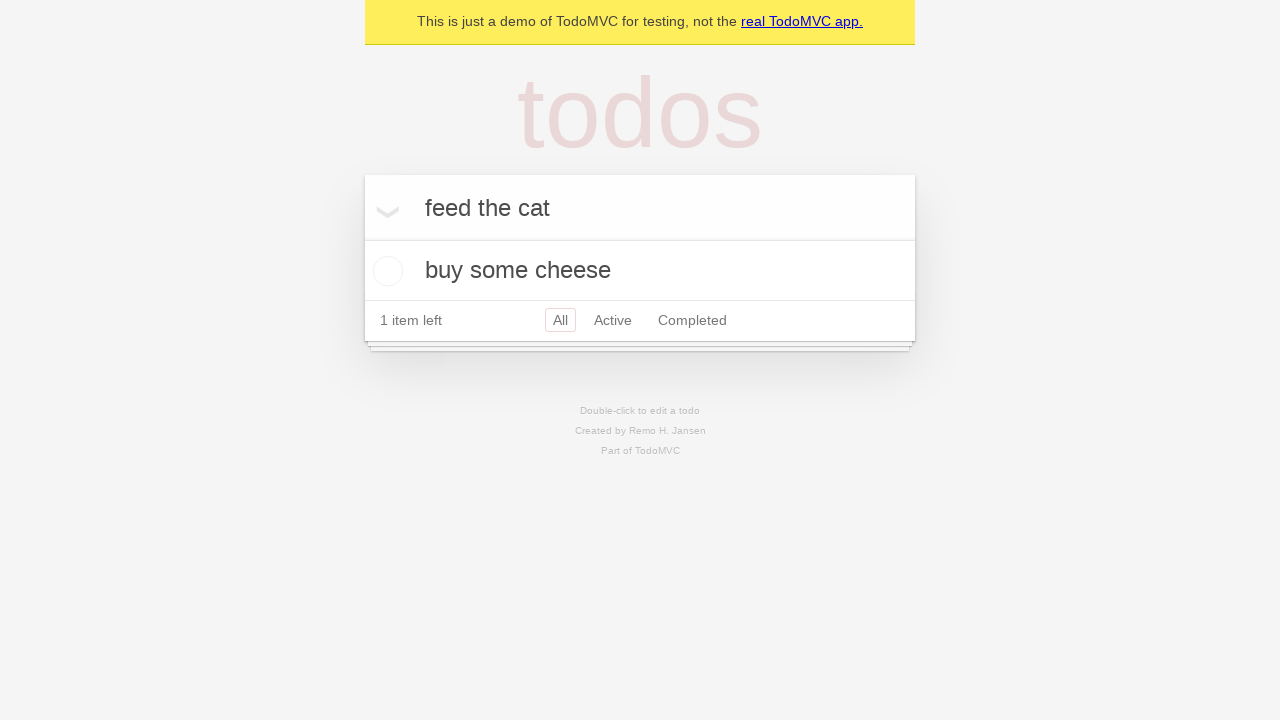

Pressed Enter to add second todo on internal:attr=[placeholder="What needs to be done?"i]
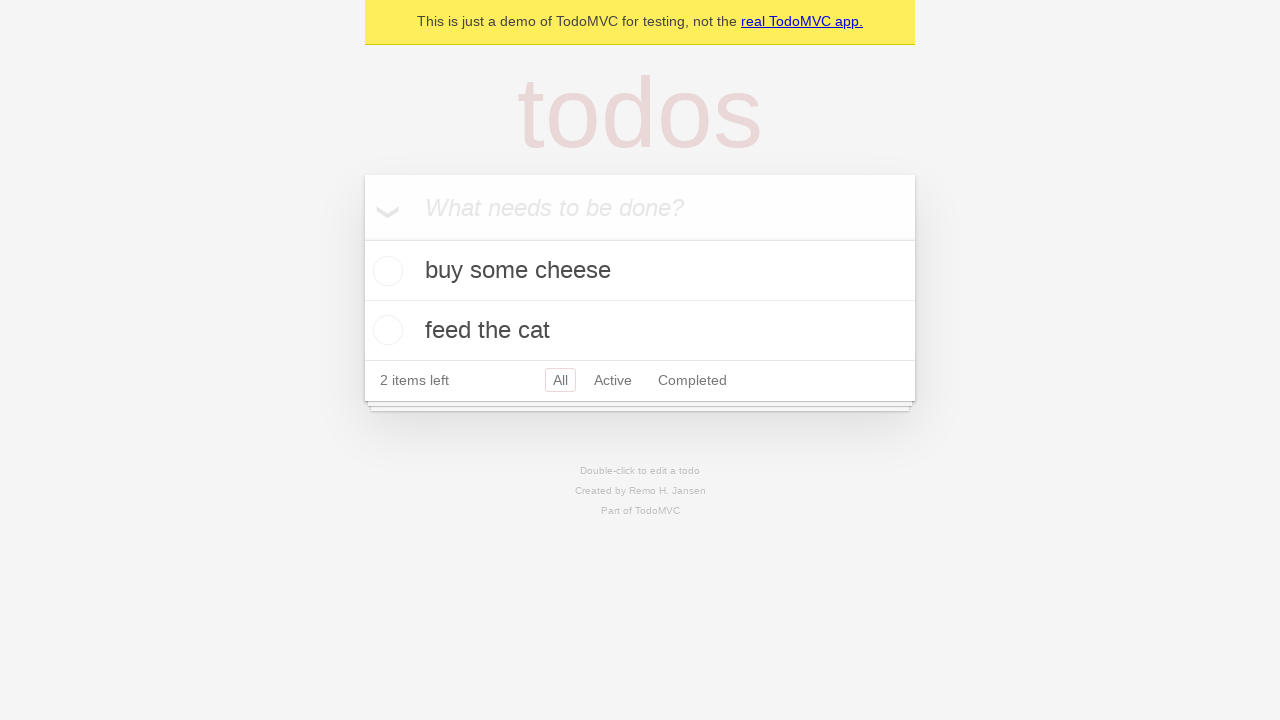

Filled third todo input with 'book a doctors appointment' on internal:attr=[placeholder="What needs to be done?"i]
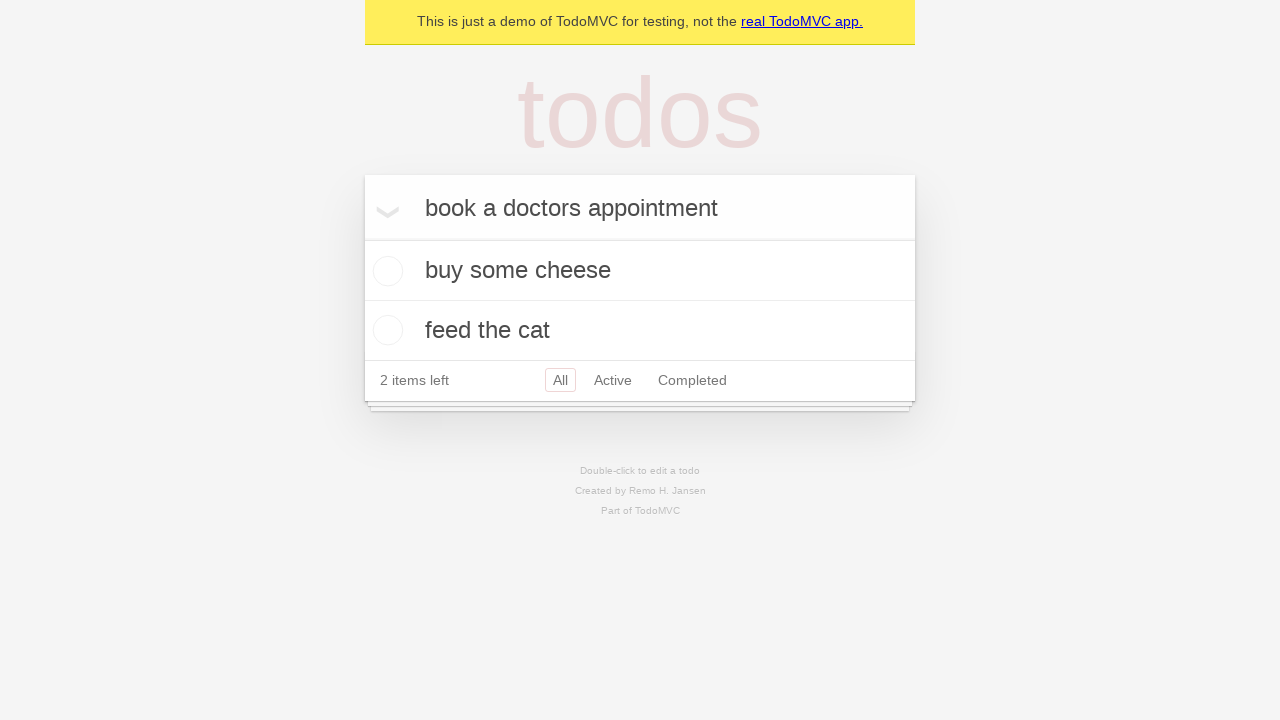

Pressed Enter to add third todo on internal:attr=[placeholder="What needs to be done?"i]
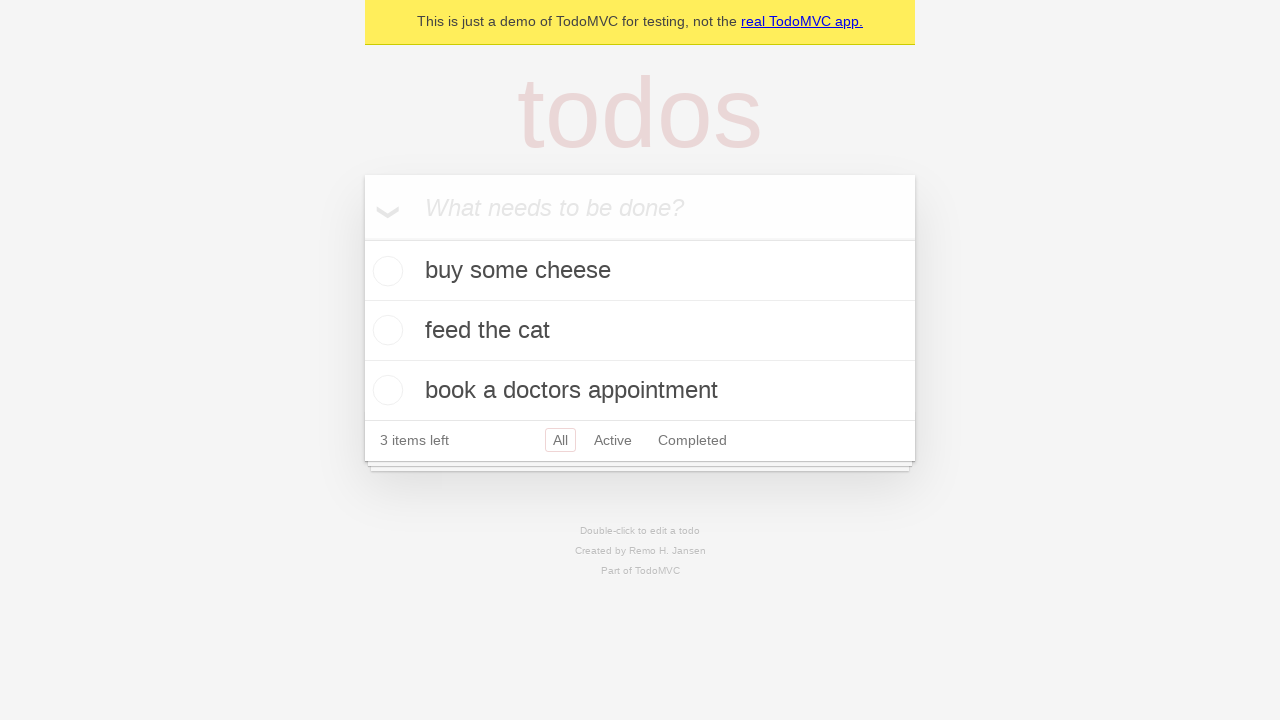

Checked toggle all to mark all todos as complete at (362, 238) on internal:label="Mark all as complete"i
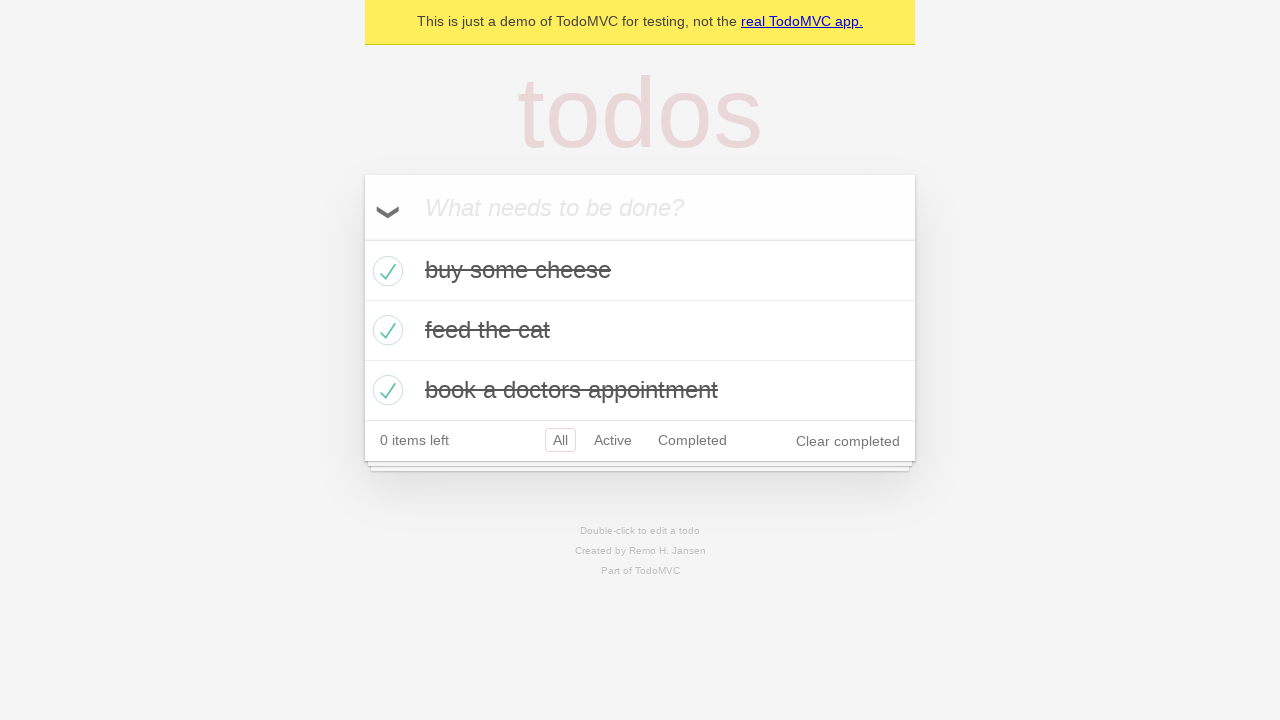

Unchecked toggle all to clear complete state of all todos at (362, 238) on internal:label="Mark all as complete"i
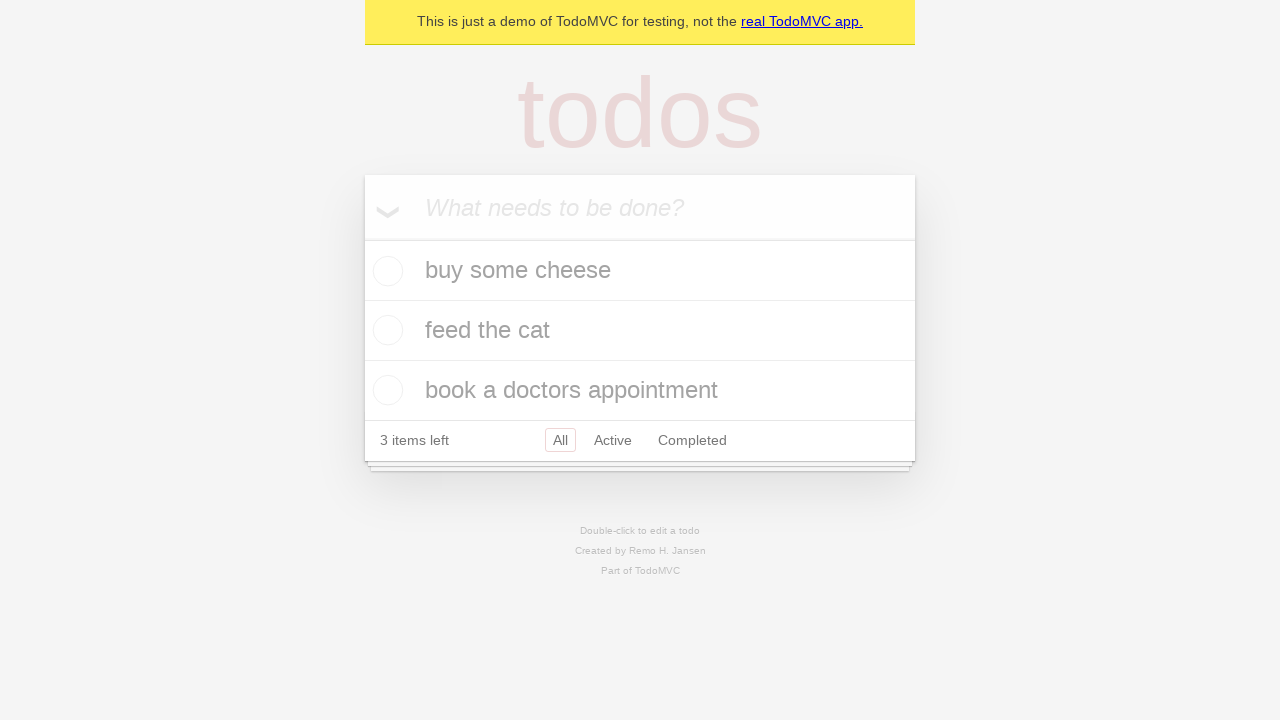

Waited for todo items to update after toggling complete state
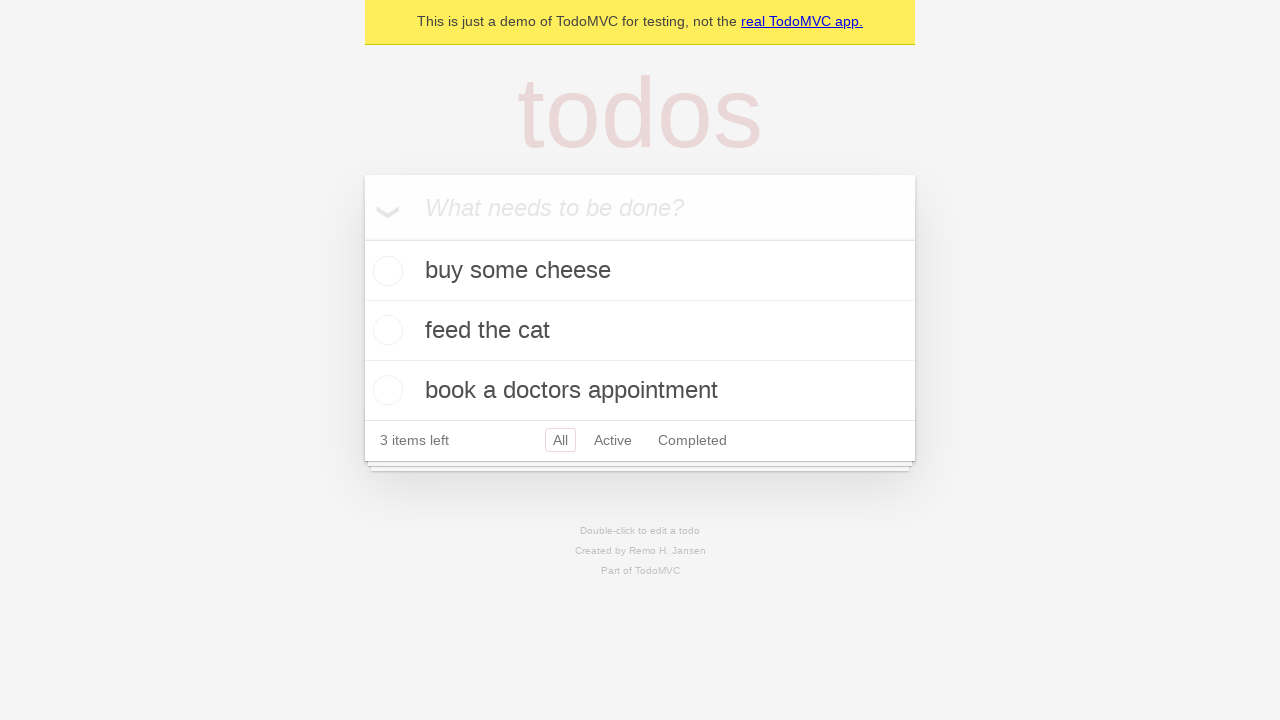

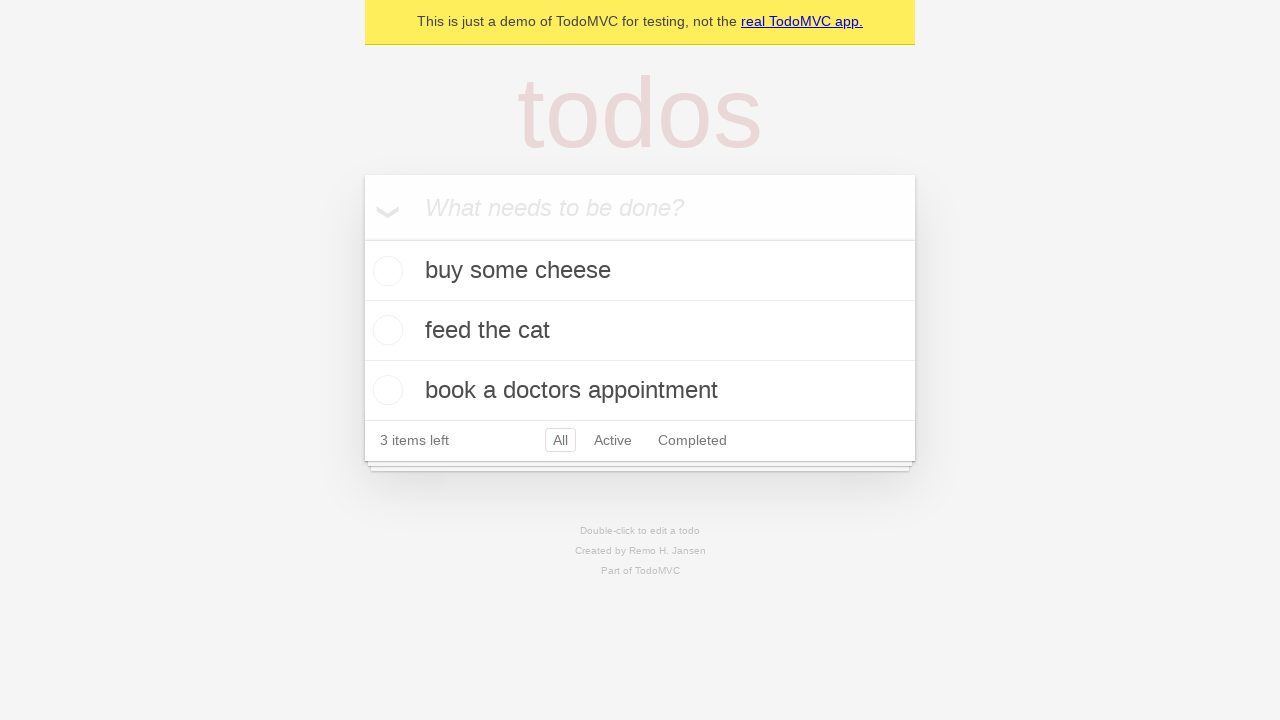